Tests the search functionality by navigating to the search page, entering a language name (python), and verifying that search results contain the searched term.

Starting URL: https://www.99-bottles-of-beer.net/

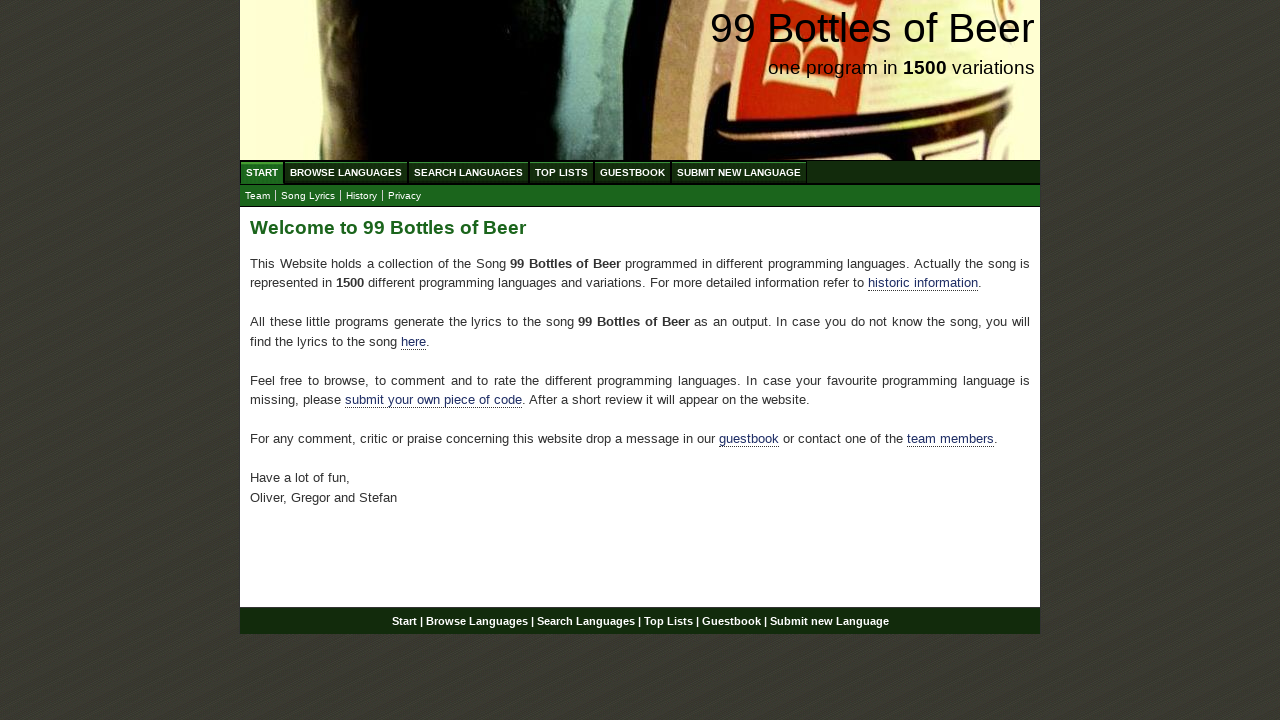

Clicked on Search Languages menu at (468, 172) on xpath=//ul[@id='menu']/li/a[@href='/search.html']
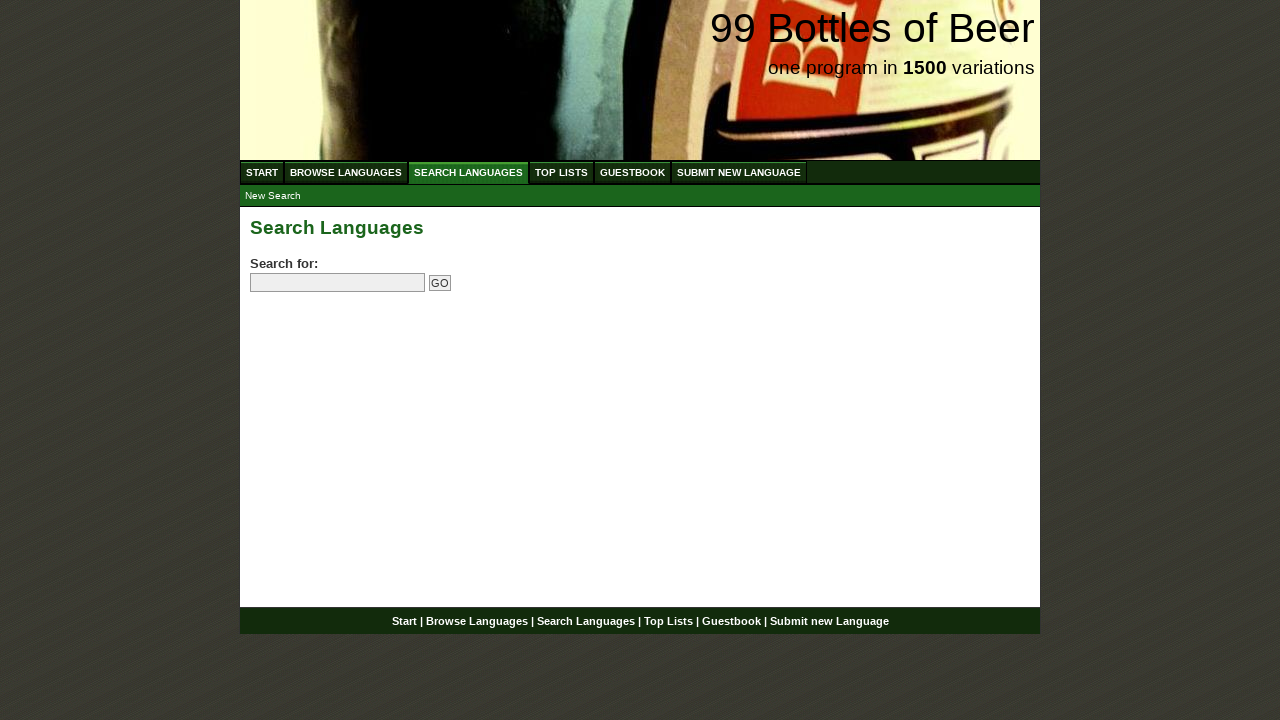

Clicked on search input field at (338, 283) on input[name='search']
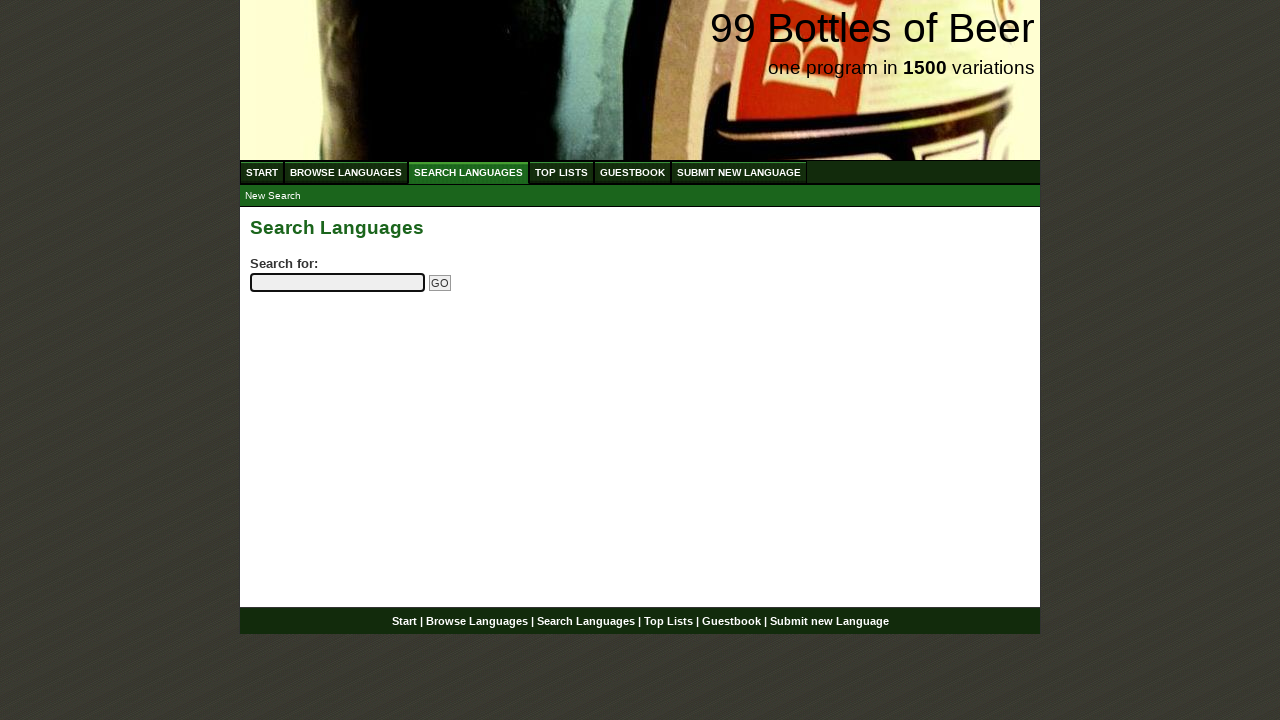

Entered 'python' into search field on input[name='search']
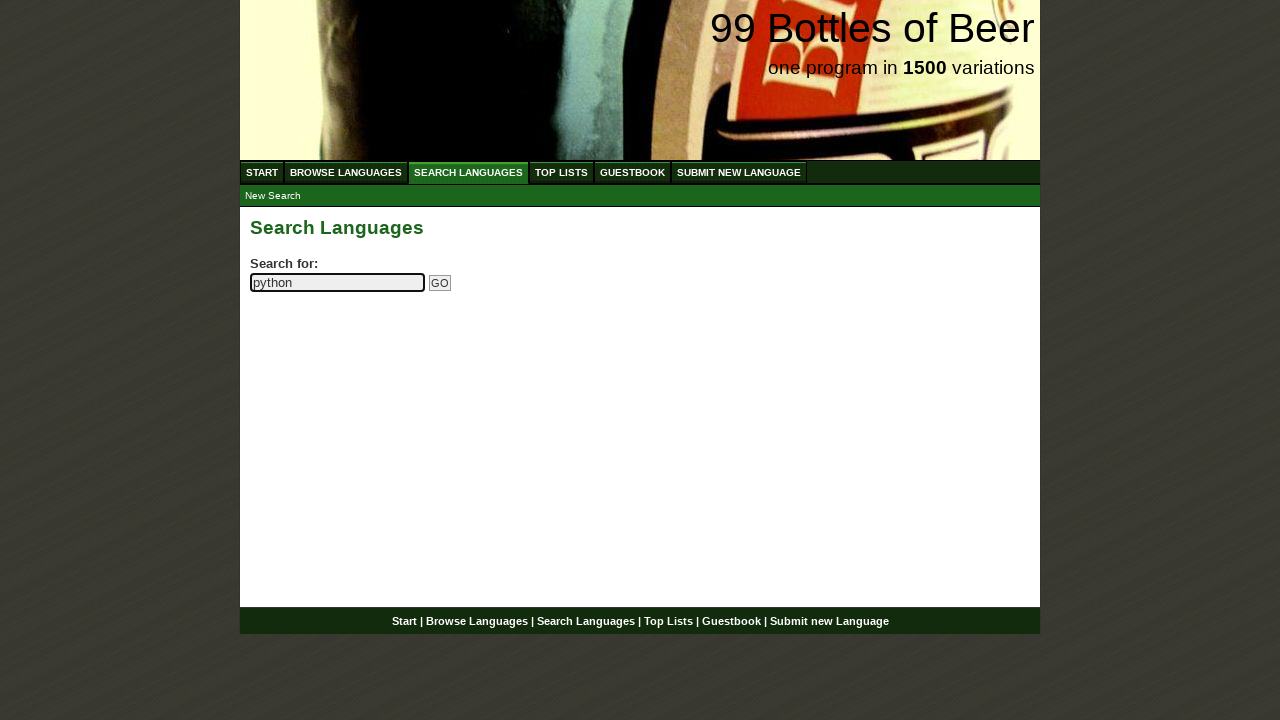

Clicked Go button to submit search at (440, 283) on input[name='submitsearch']
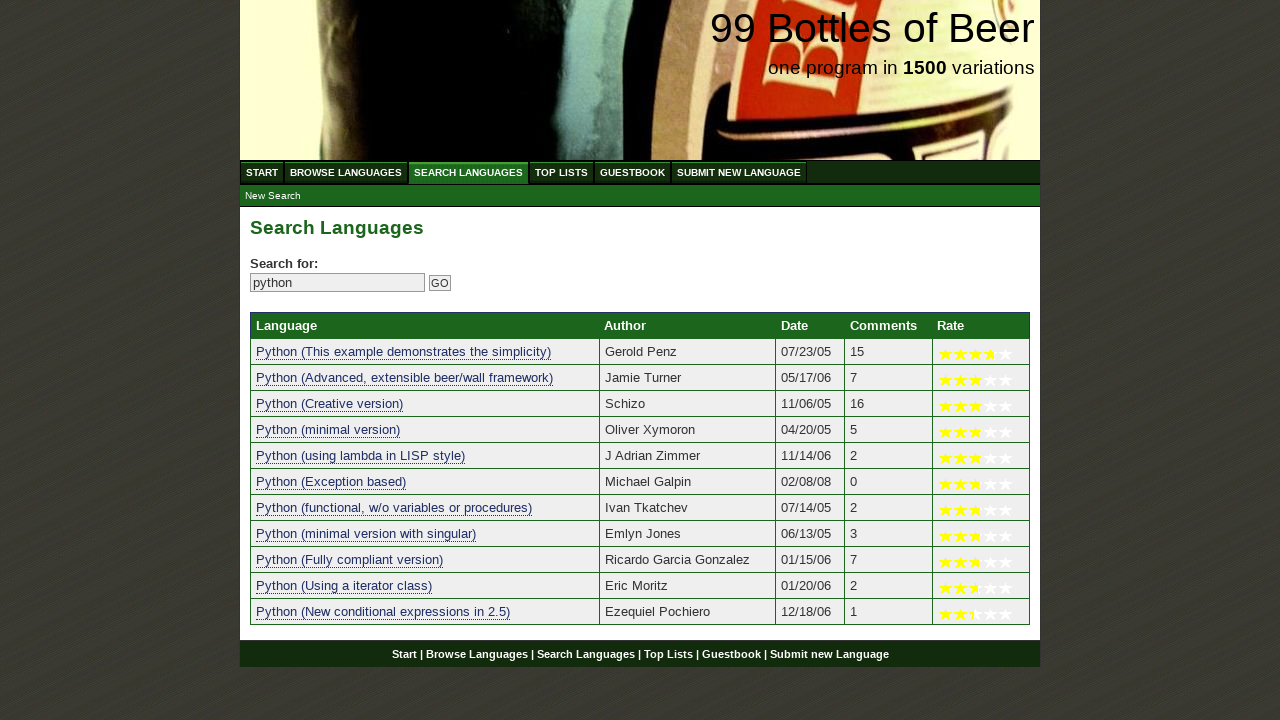

Search results table loaded successfully
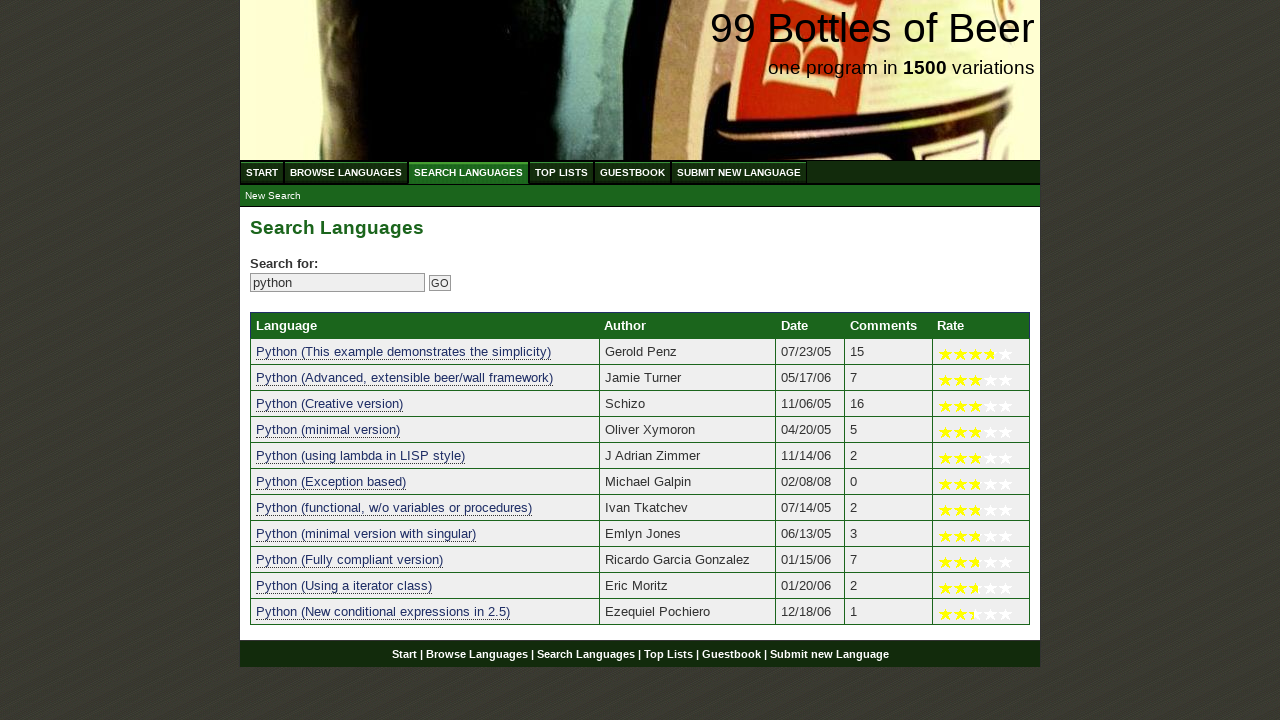

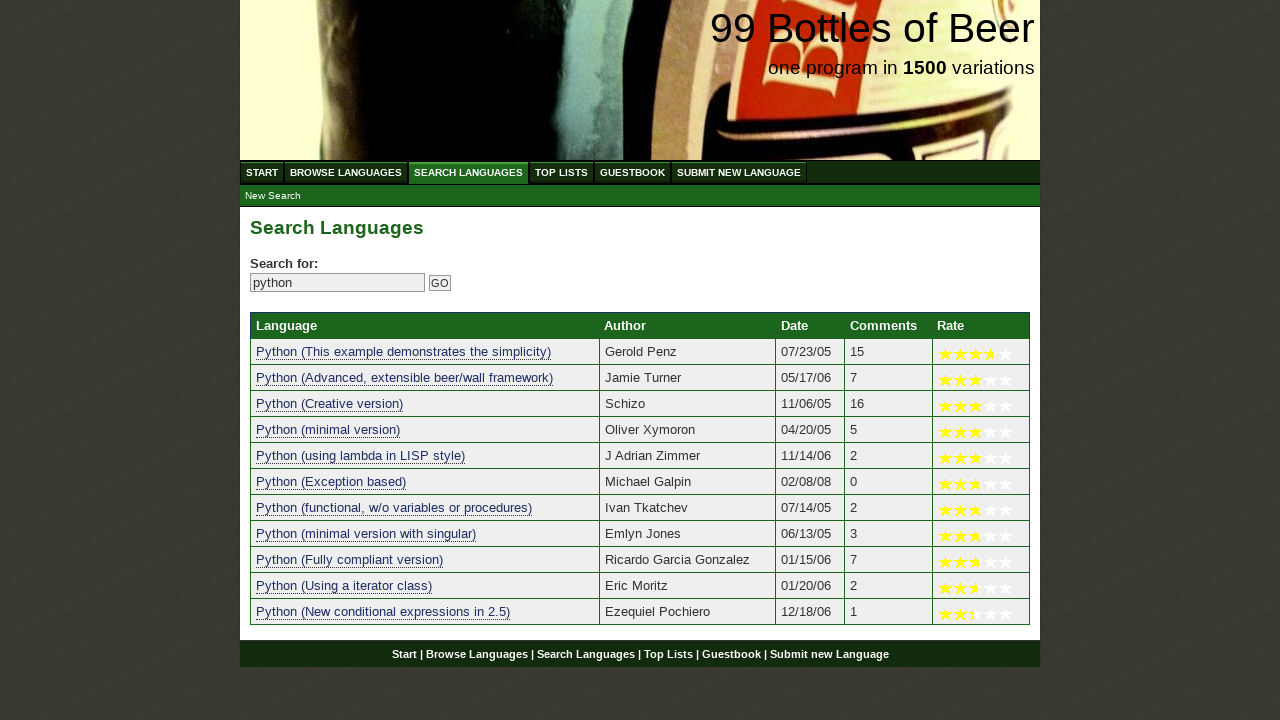